Tests navigation on OpenStreetMap website by clicking on the "User Diaries" link and verifying the resulting page title and URL.

Starting URL: https://www.openstreetmap.org/

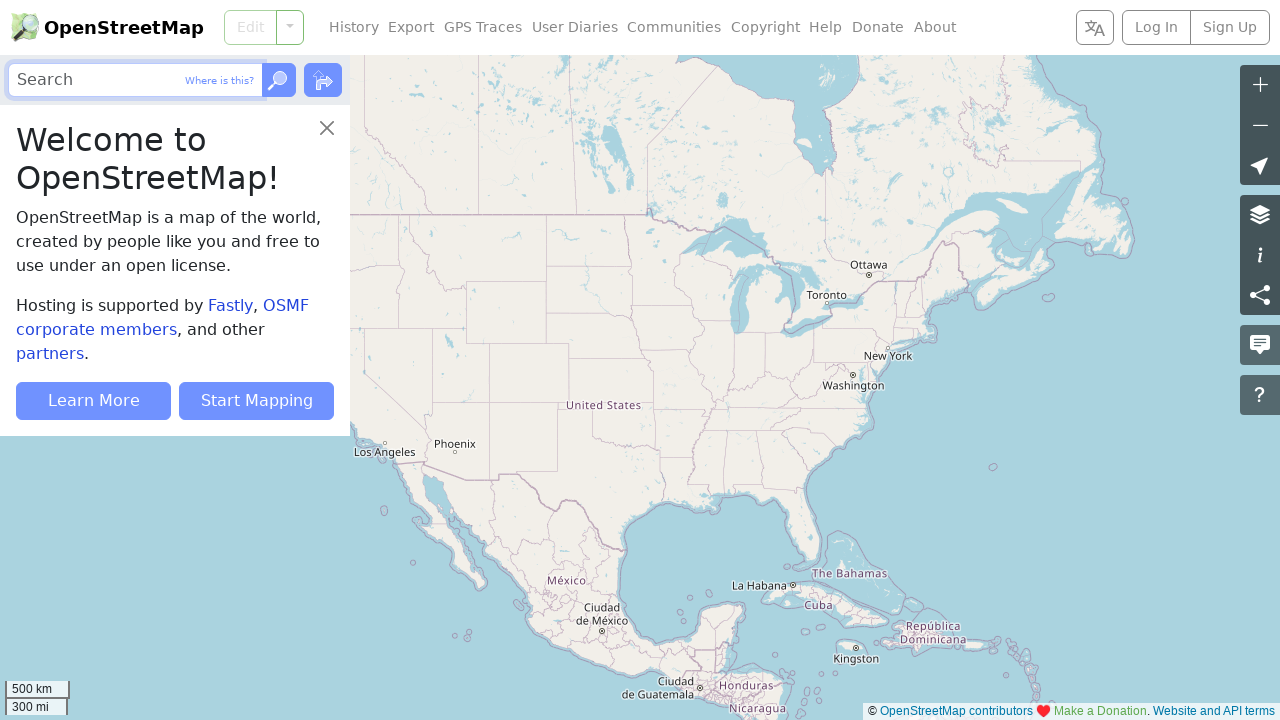

Clicked on 'User Diaries' navigation link at (575, 28) on a.nav-link:has-text('User Diaries')
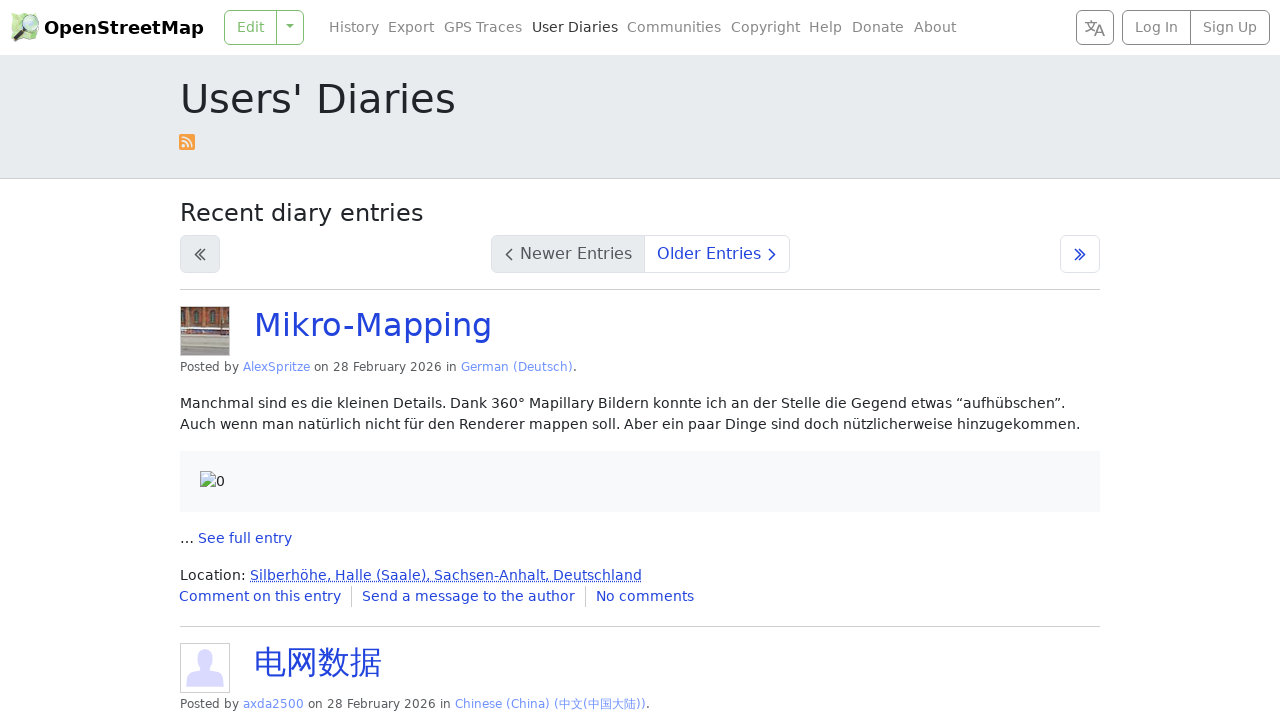

Navigated to User Diaries page (URL verified as https://www.openstreetmap.org/diary)
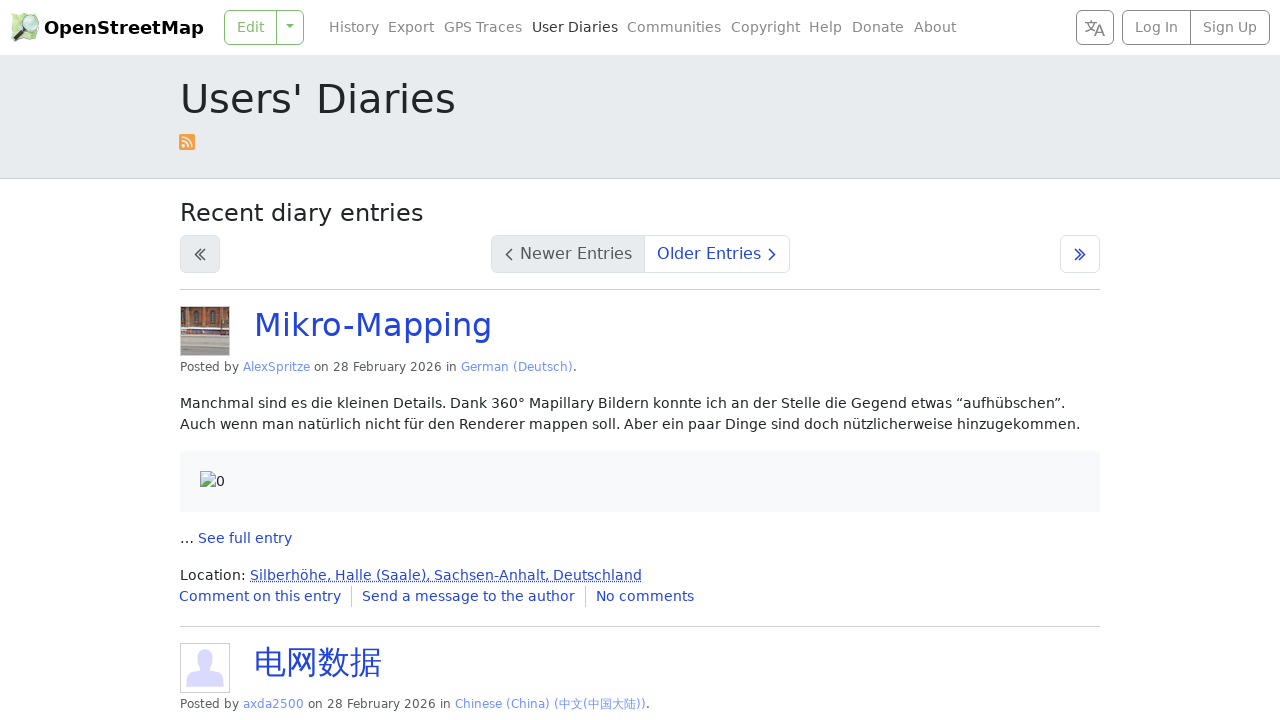

User Diaries page title 'Users\' Diaries' is visible
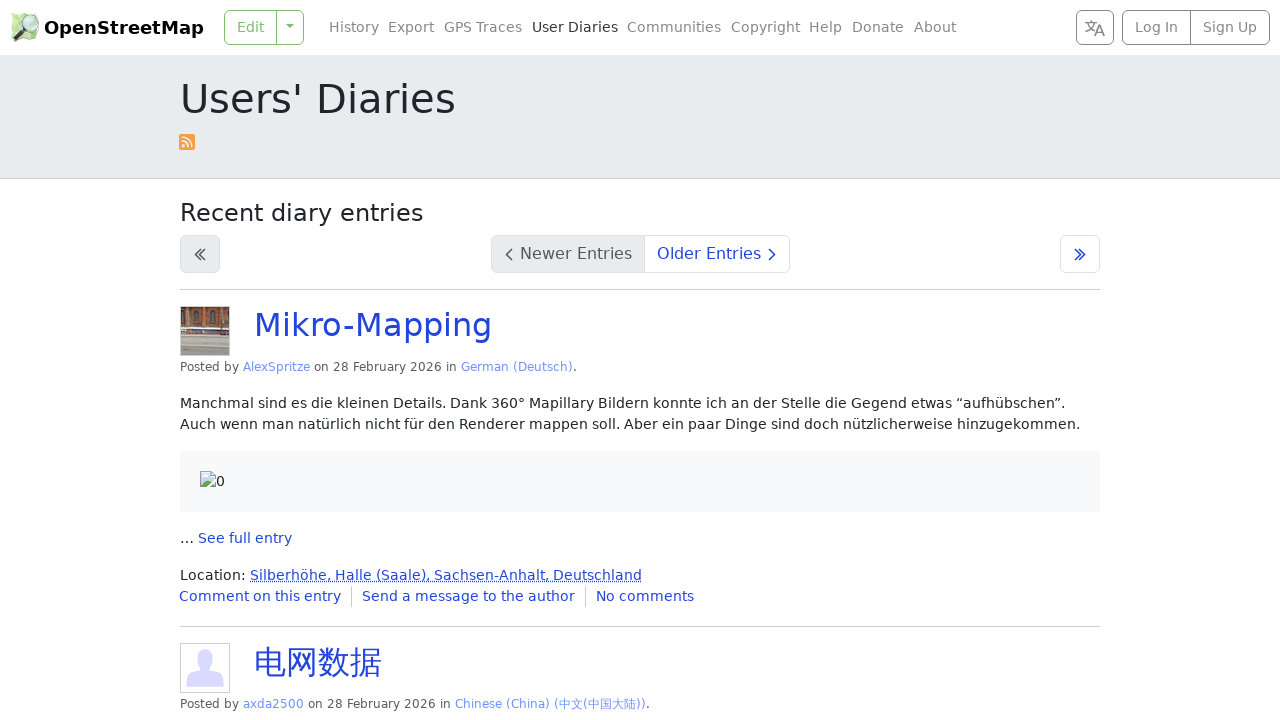

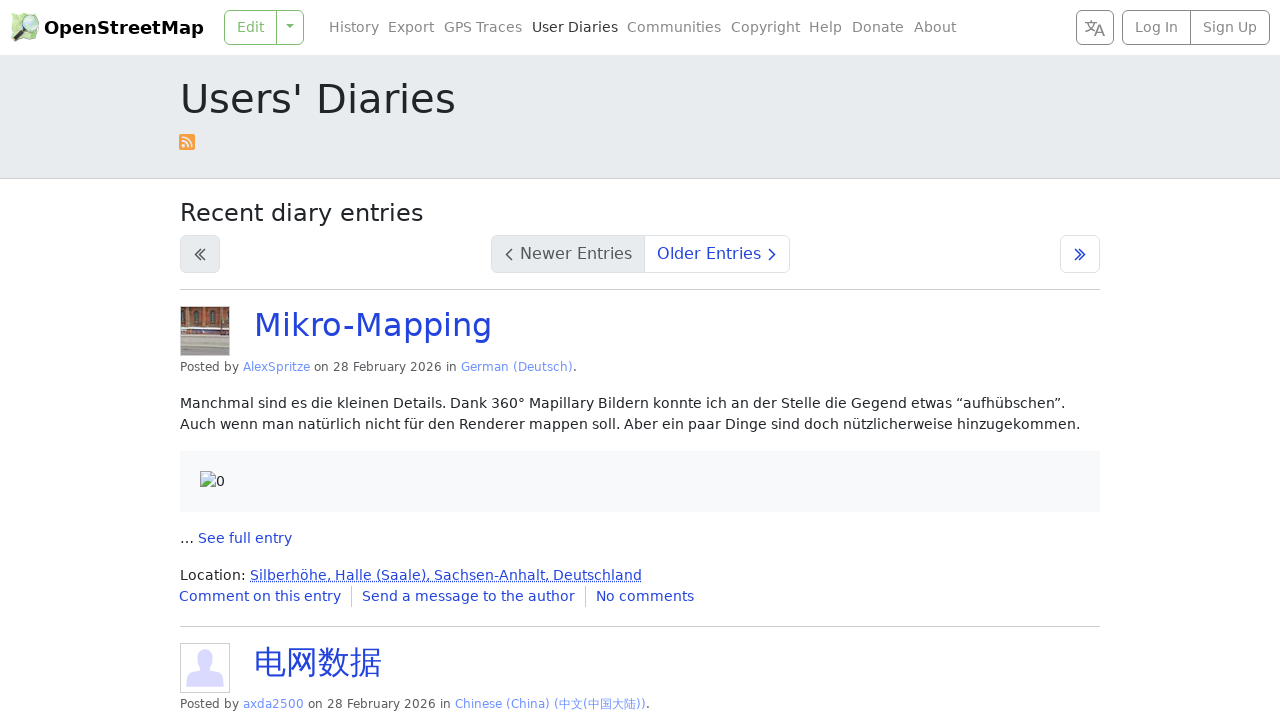